Tests navigation on a QSpiders demo application by clicking on "UI Testing Concepts" and then "Web Table" sections

Starting URL: https://demoapps.qspiders.com/

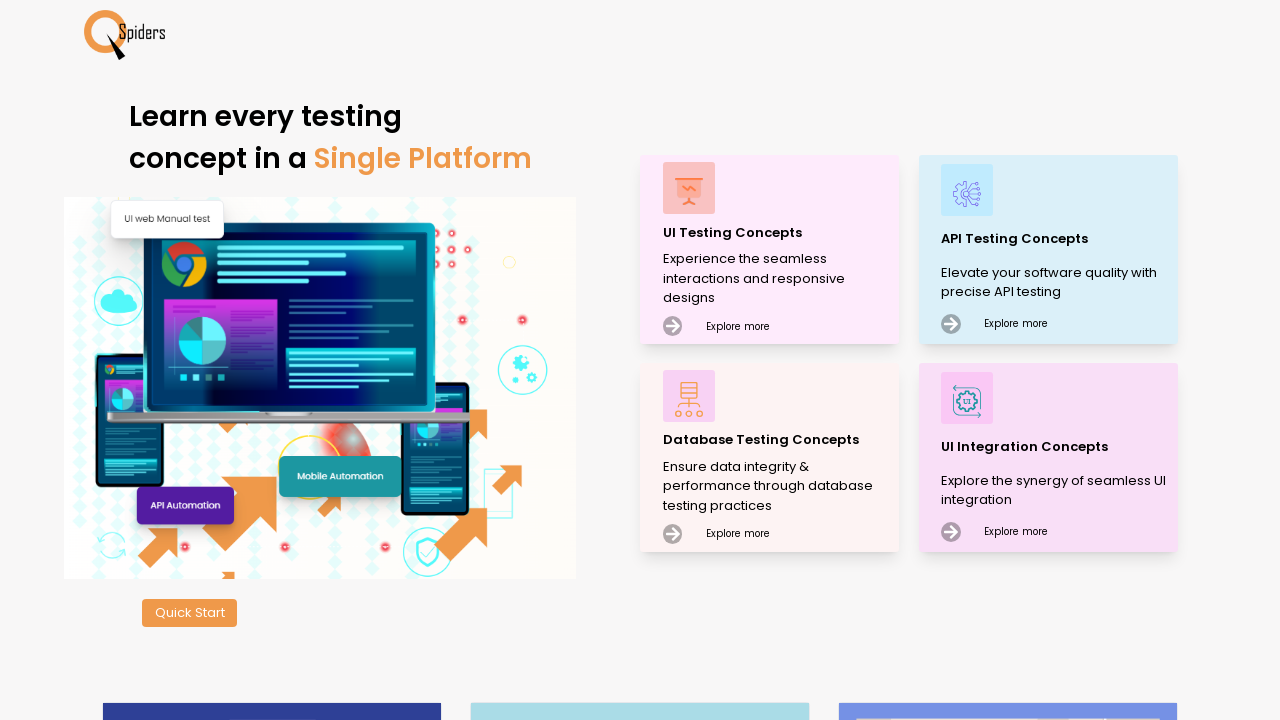

Navigated to QSpiders demo application homepage
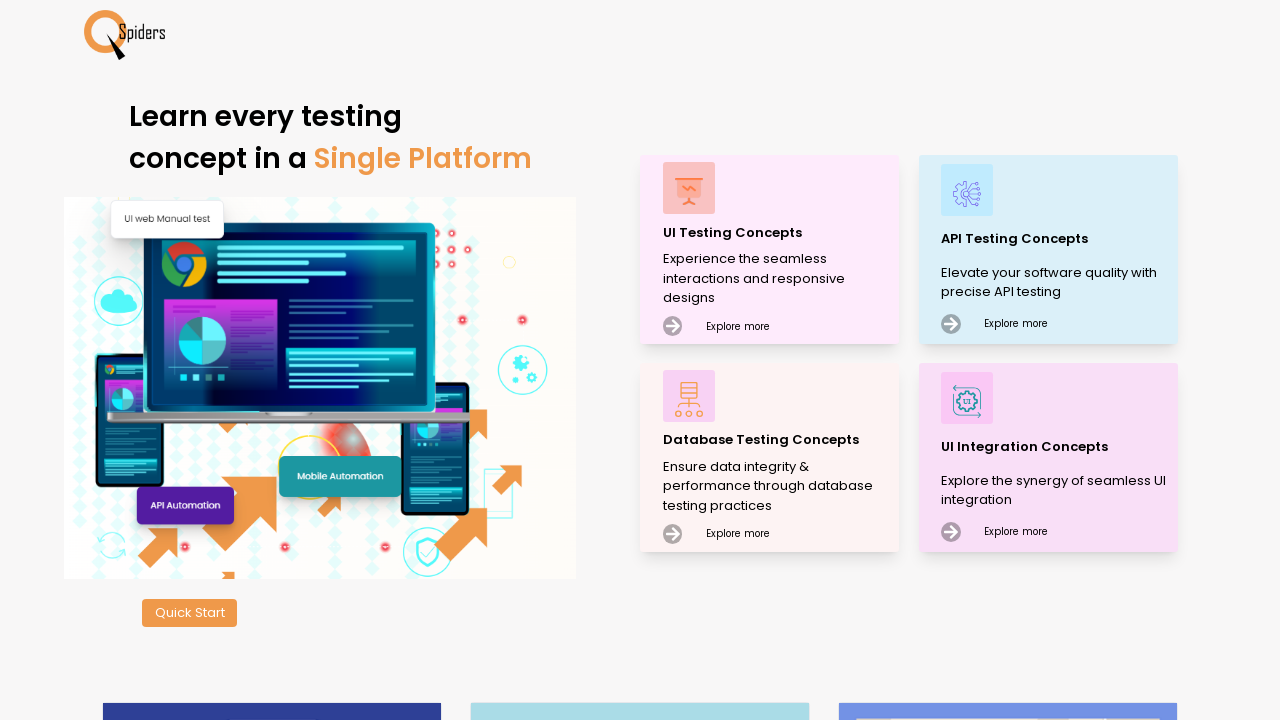

Clicked on 'UI Testing Concepts' section at (778, 232) on xpath=//p[text()='UI Testing Concepts']
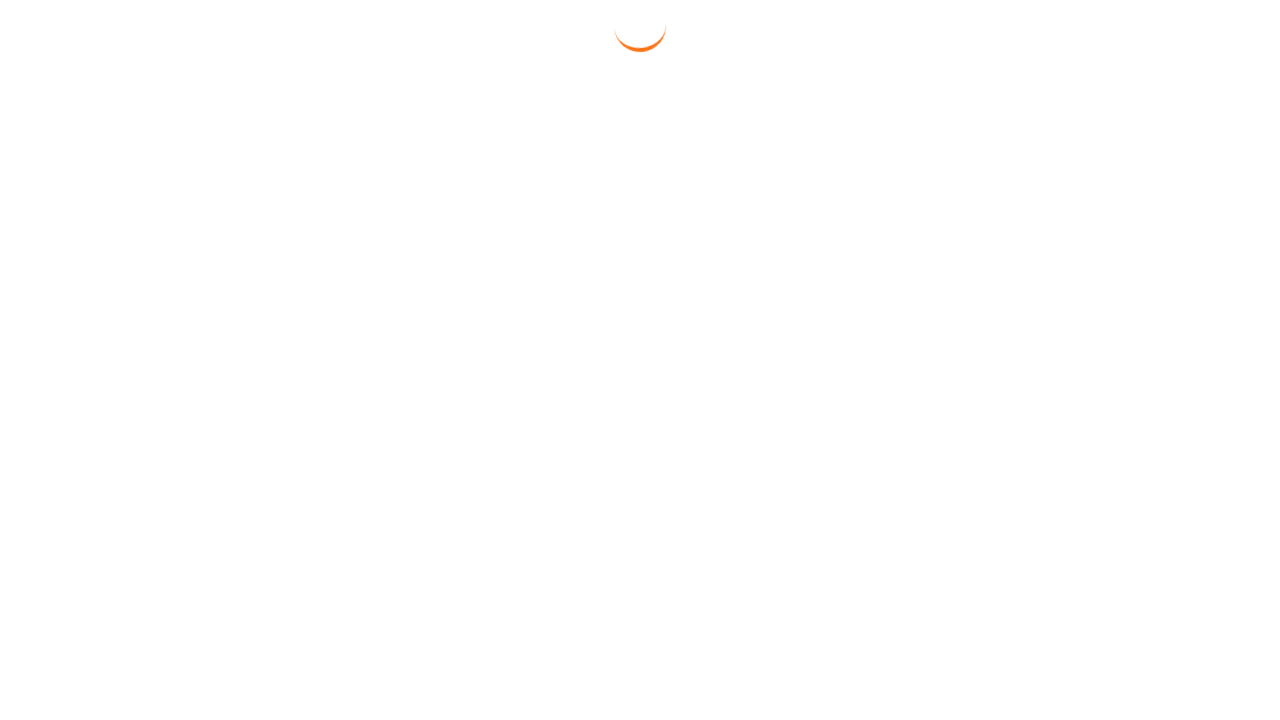

Clicked on 'Web Table' section at (54, 373) on xpath=//section[text()='Web Table']
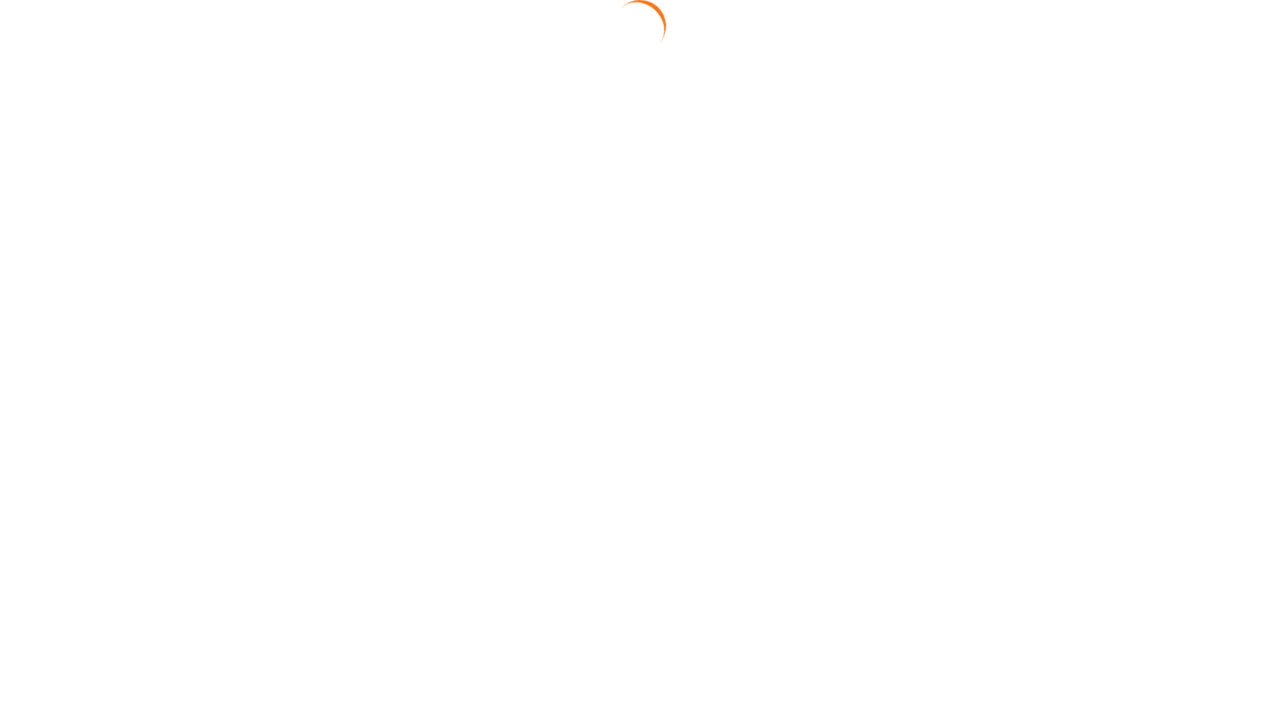

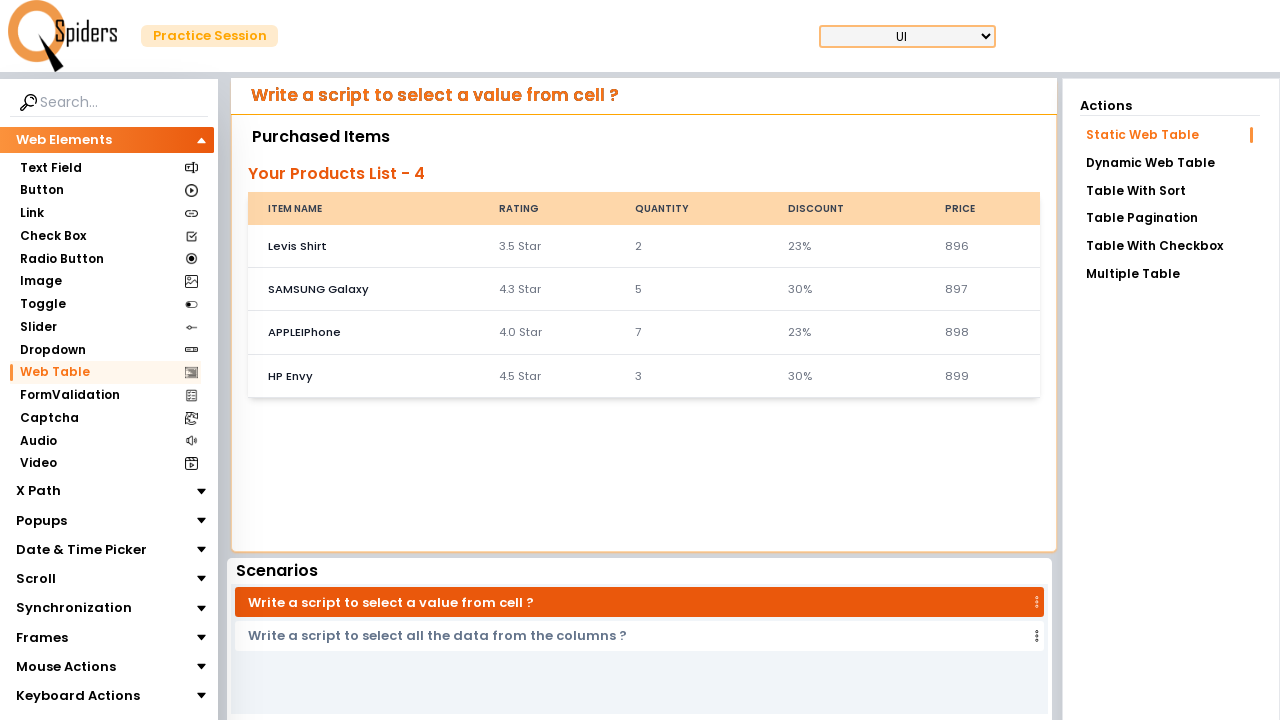